Tests implicit wait functionality by waiting for an image element to load on a page with delayed loading images

Starting URL: https://bonigarcia.dev/selenium-webdriver-java/loading-images.html

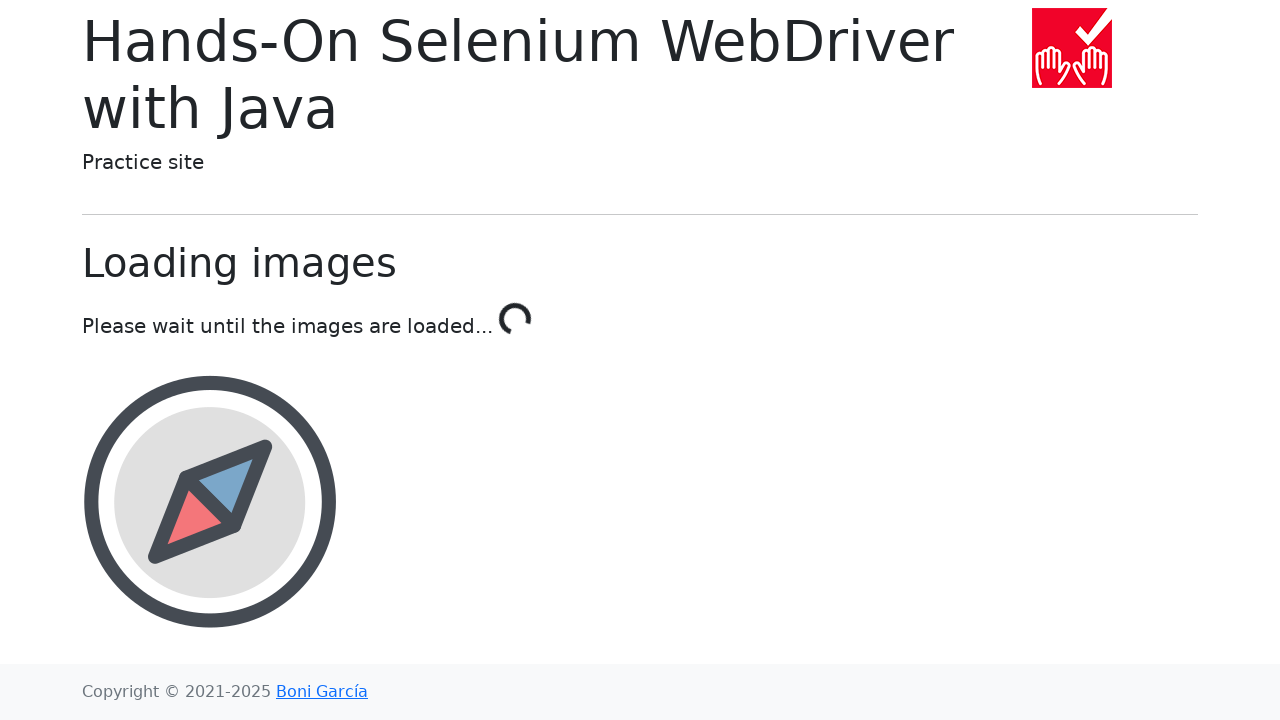

Navigated to loading images page
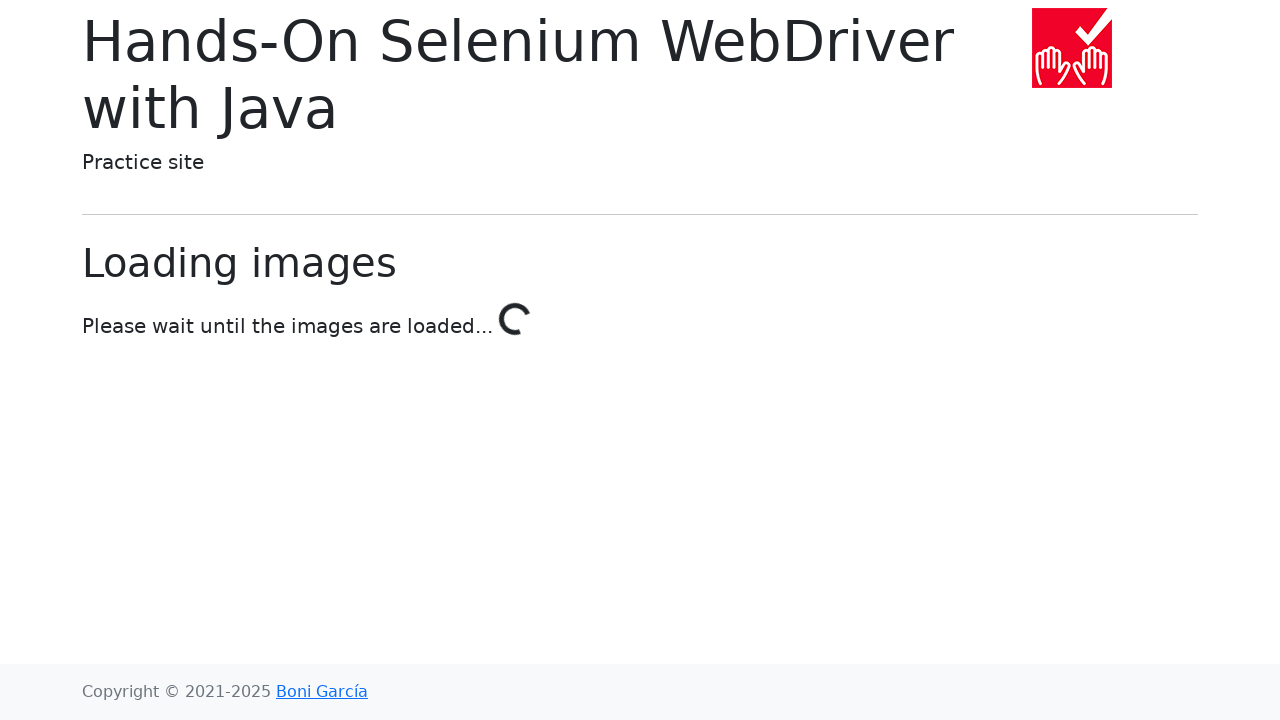

Landscape image element appeared after implicit wait
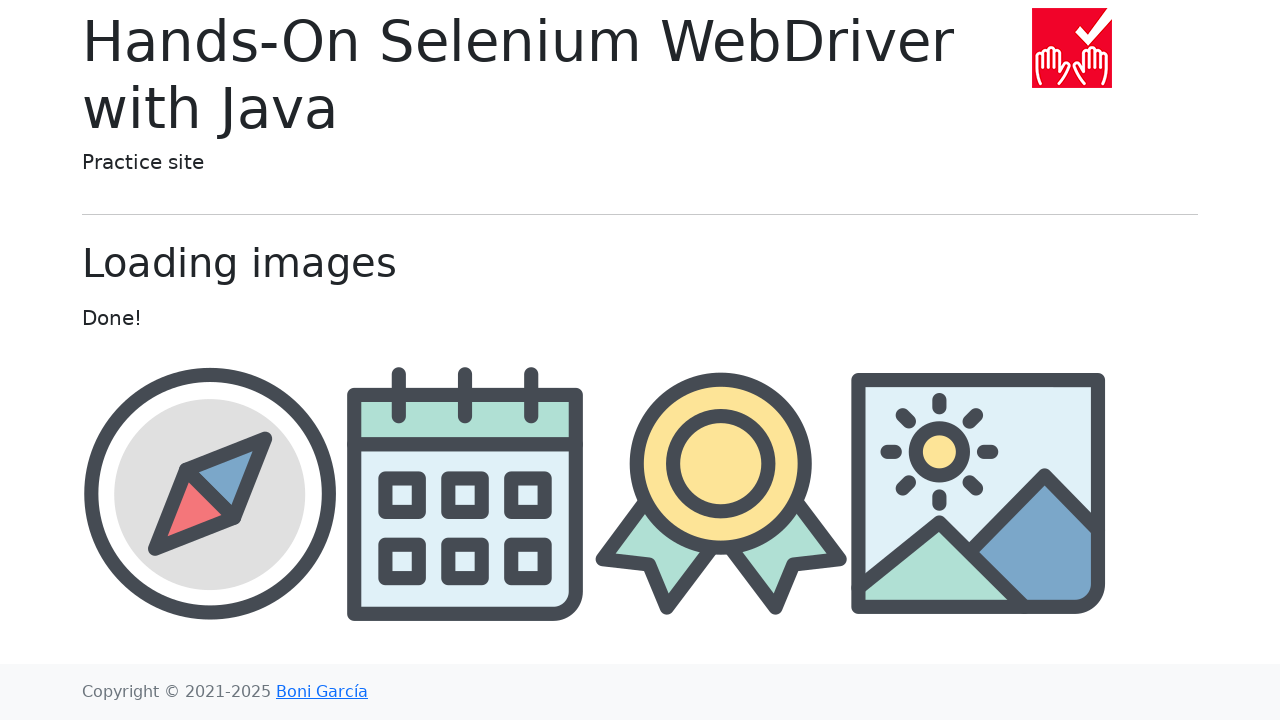

Retrieved src attribute from landscape image
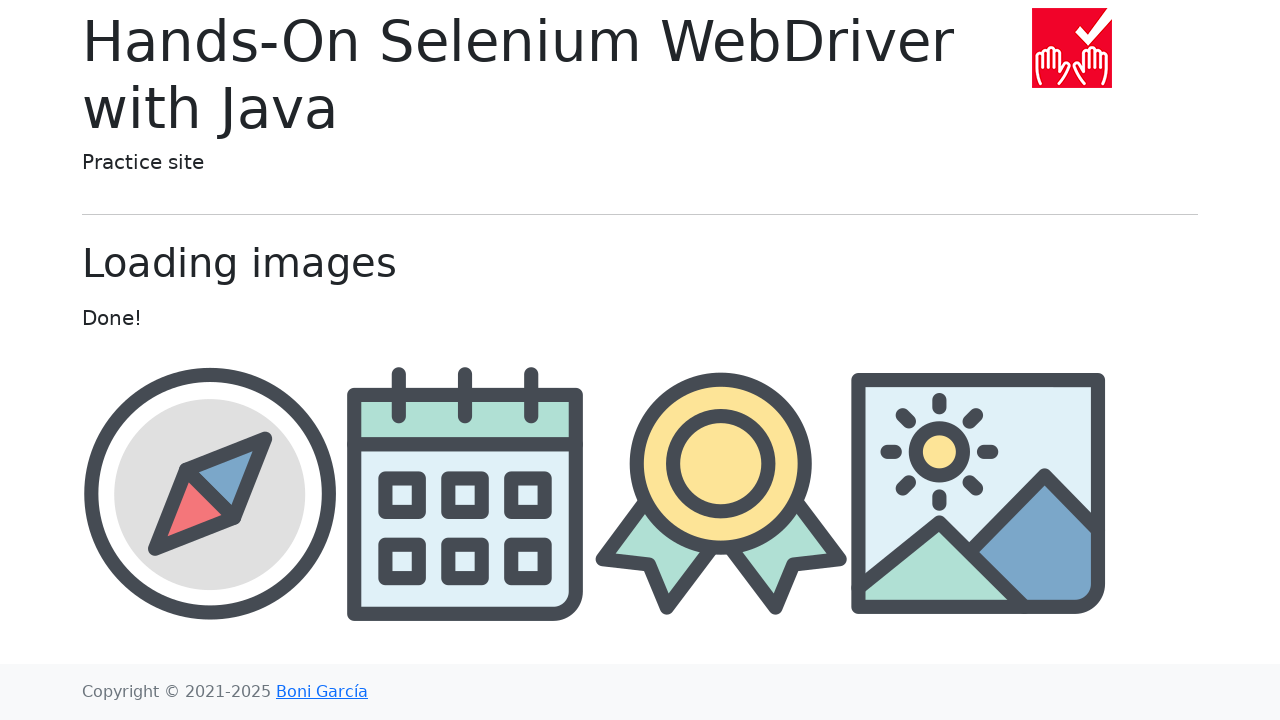

Verified that image src contains 'landscape'
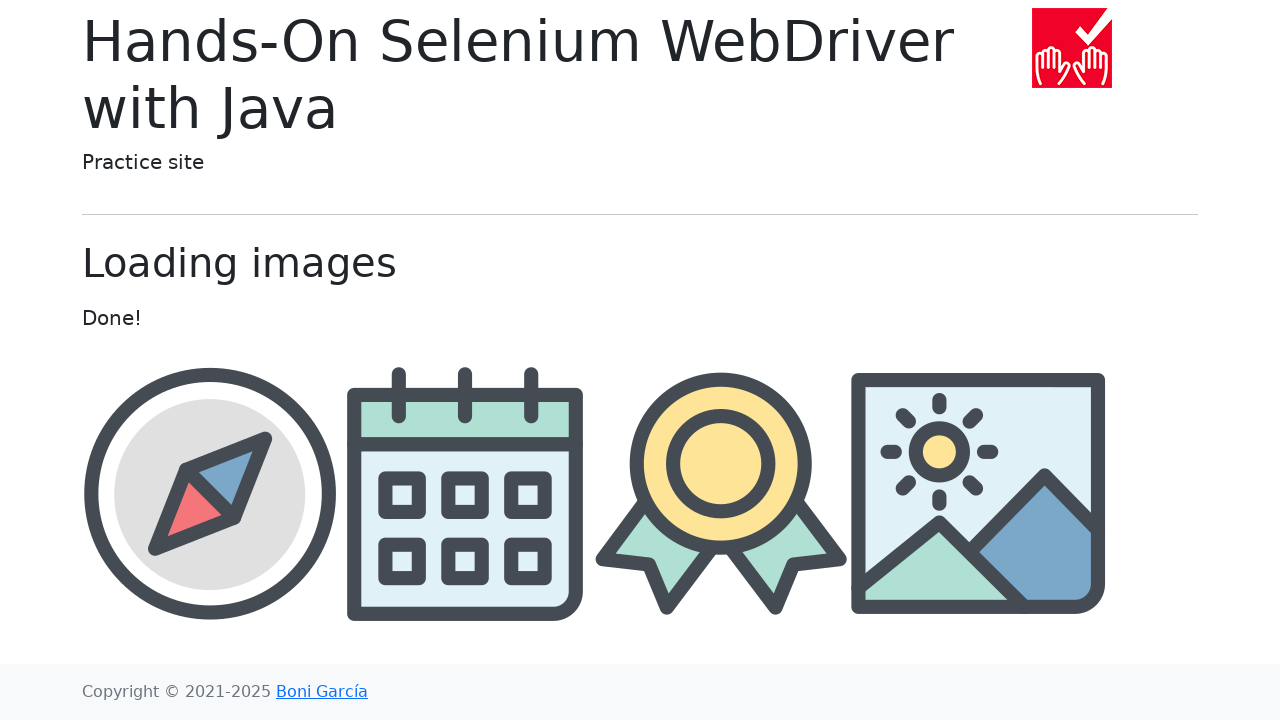

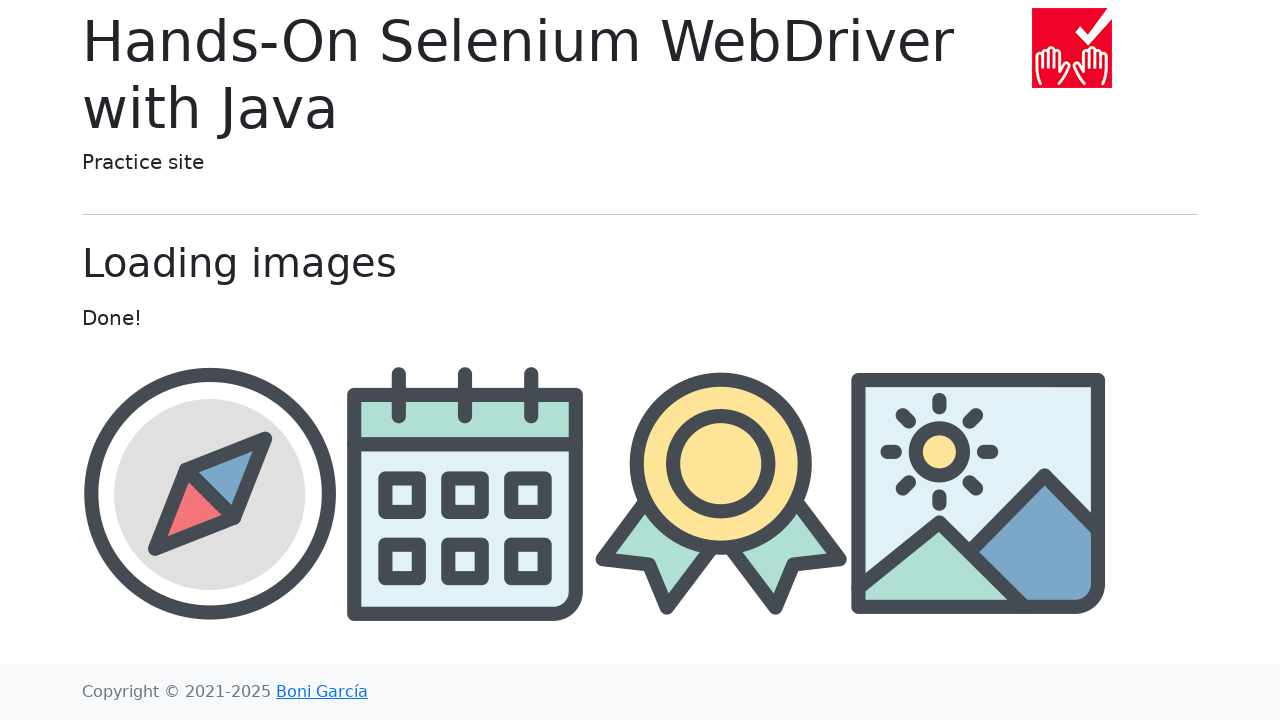